Tests the DemoQA practice form by filling out personal information fields (first name, last name, email, phone number, address) and submitting the form

Starting URL: https://demoqa.com/automation-practice-form

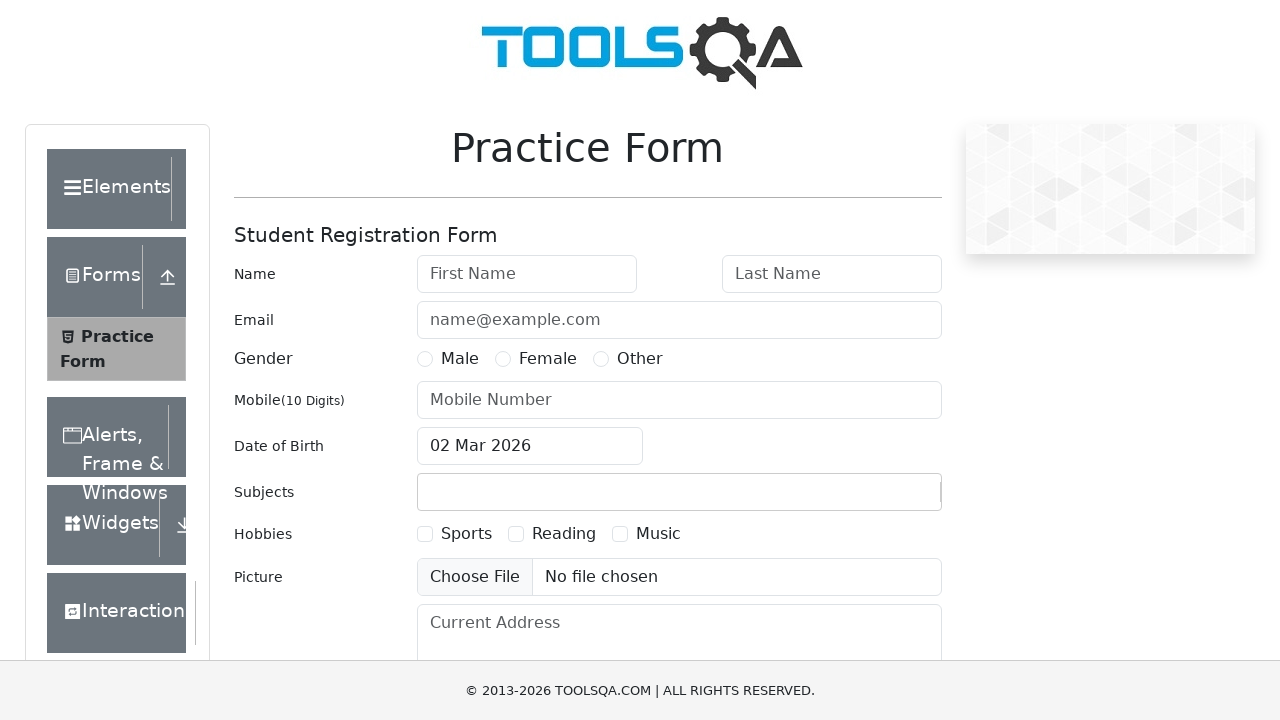

Clicked first name field at (527, 274) on #firstName
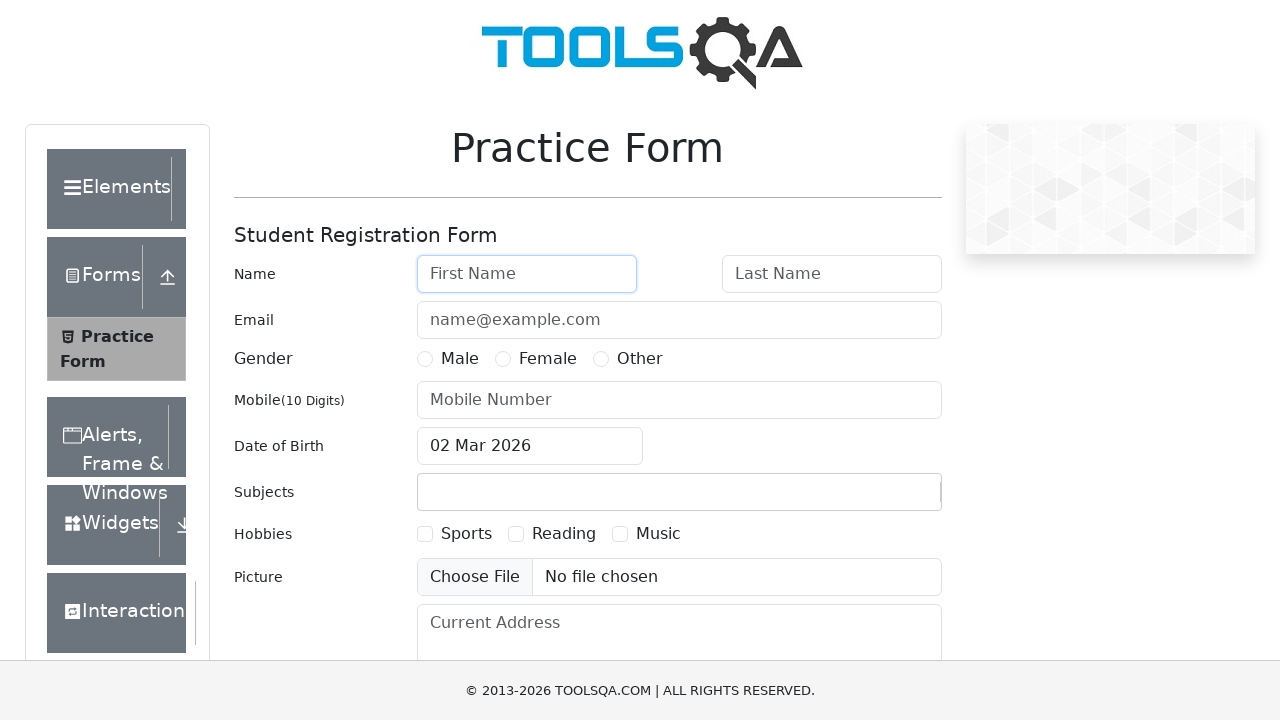

Filled first name field with 'vpr' on #firstName
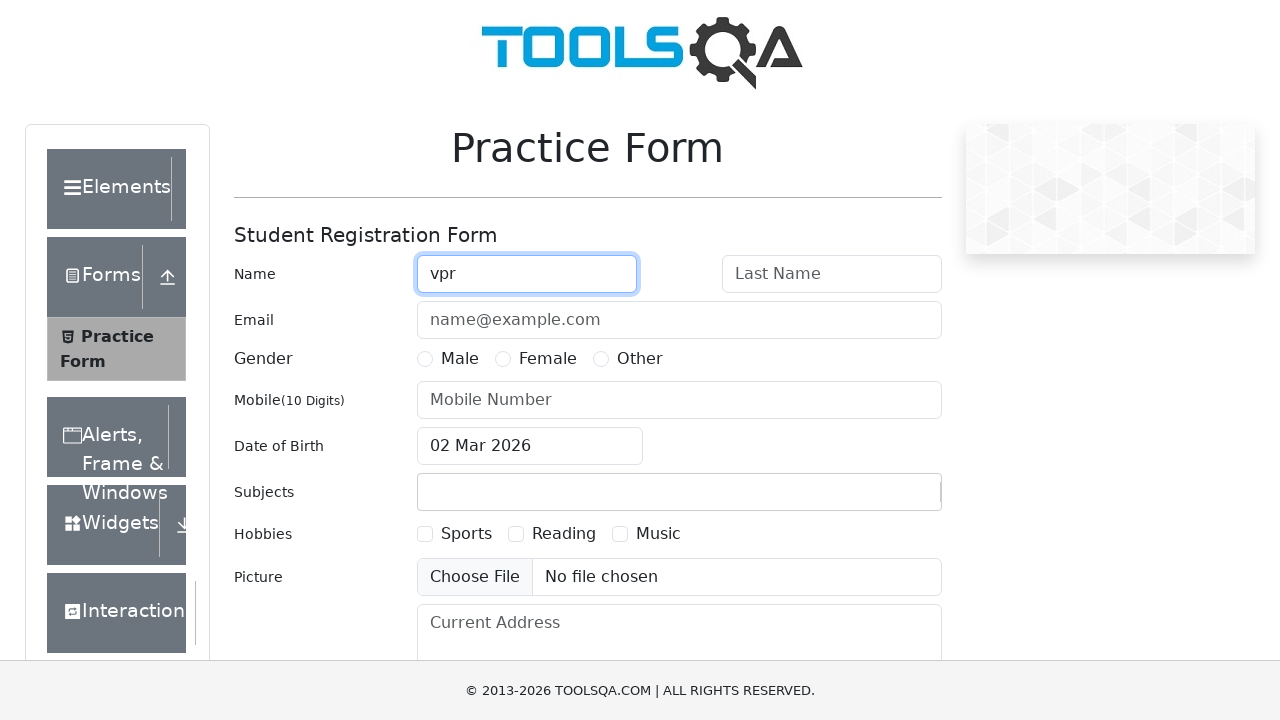

Clicked last name field at (832, 274) on #lastName
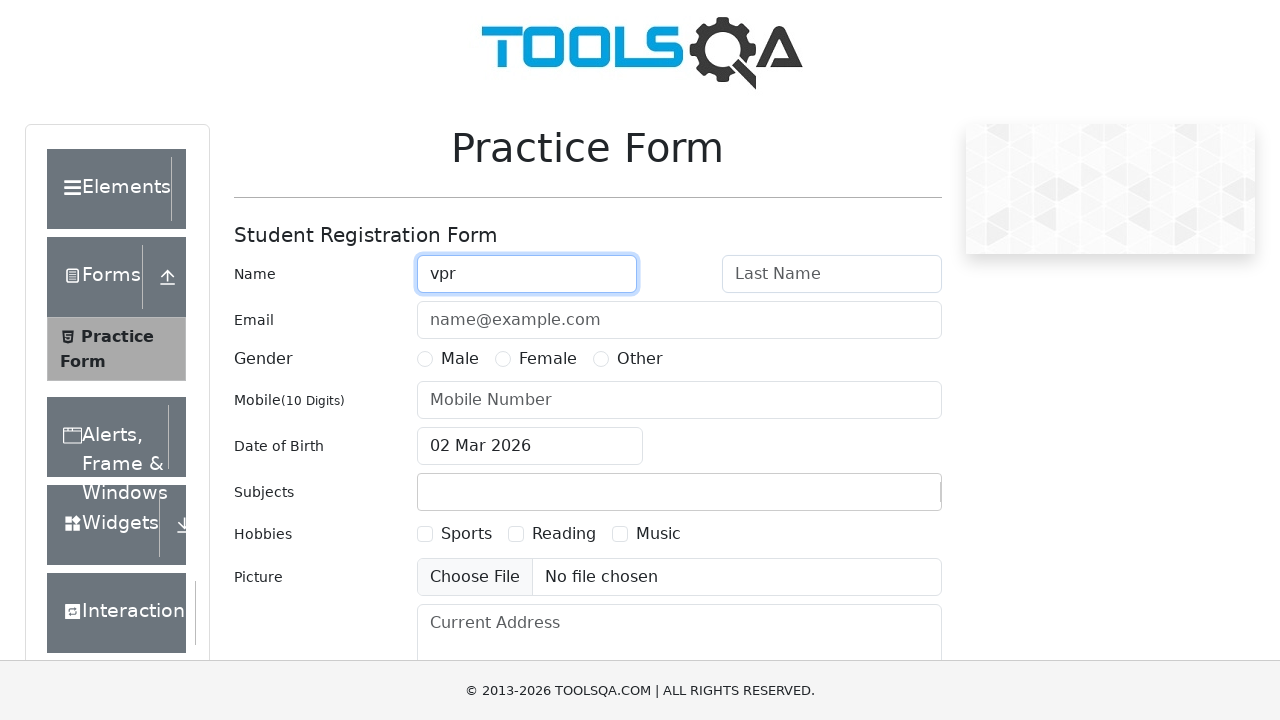

Filled last name field with 'vidapogosoft' on #lastName
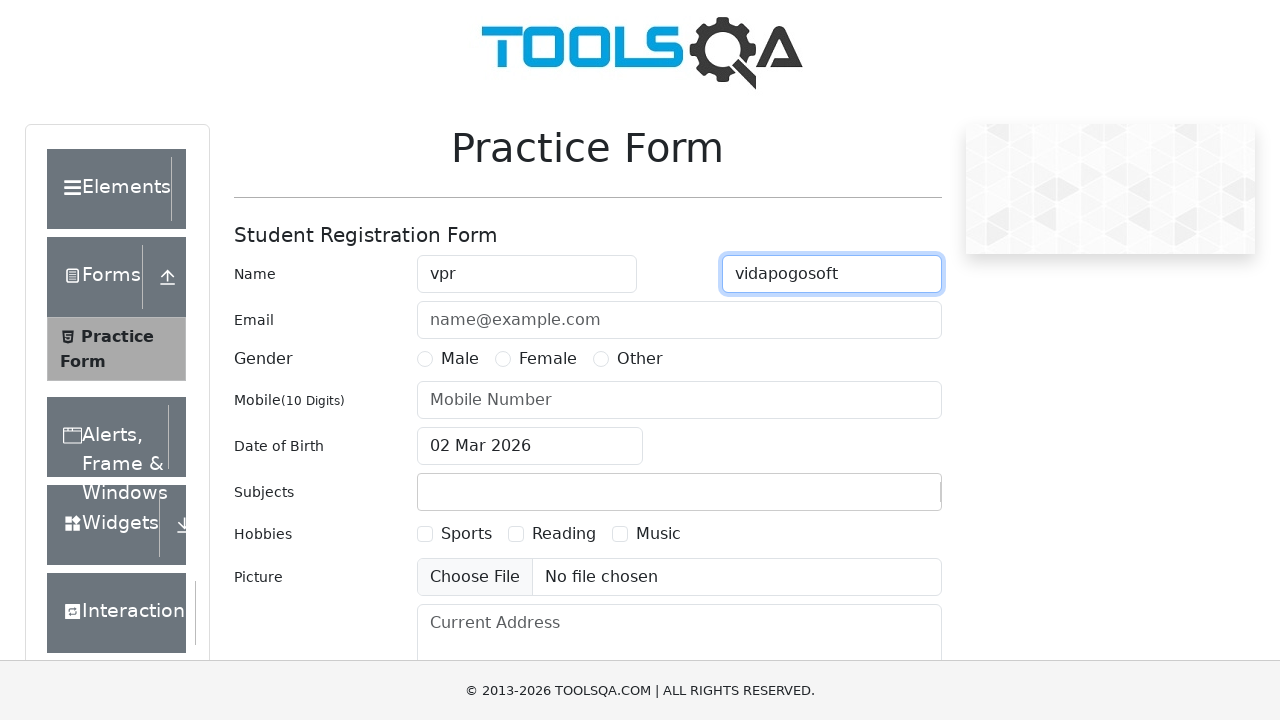

Clicked email field at (679, 320) on #userEmail
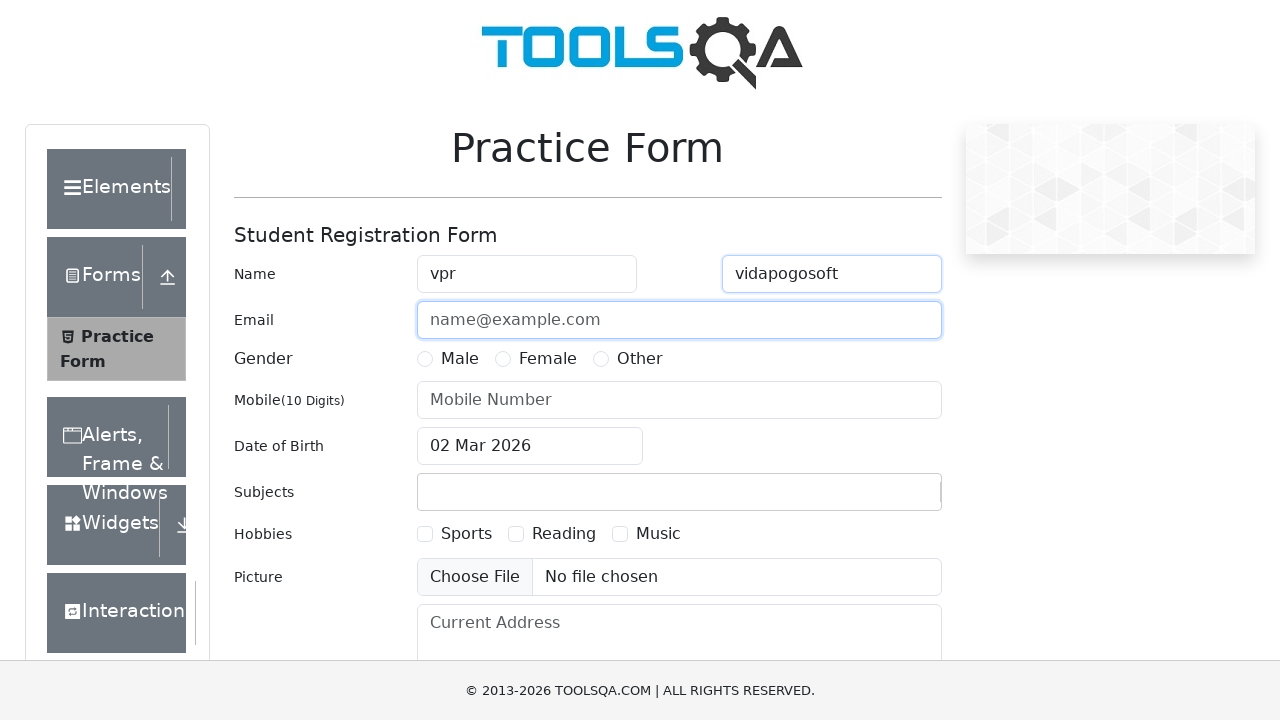

Filled email field with 'vidapogosoft@gmail.com' on #userEmail
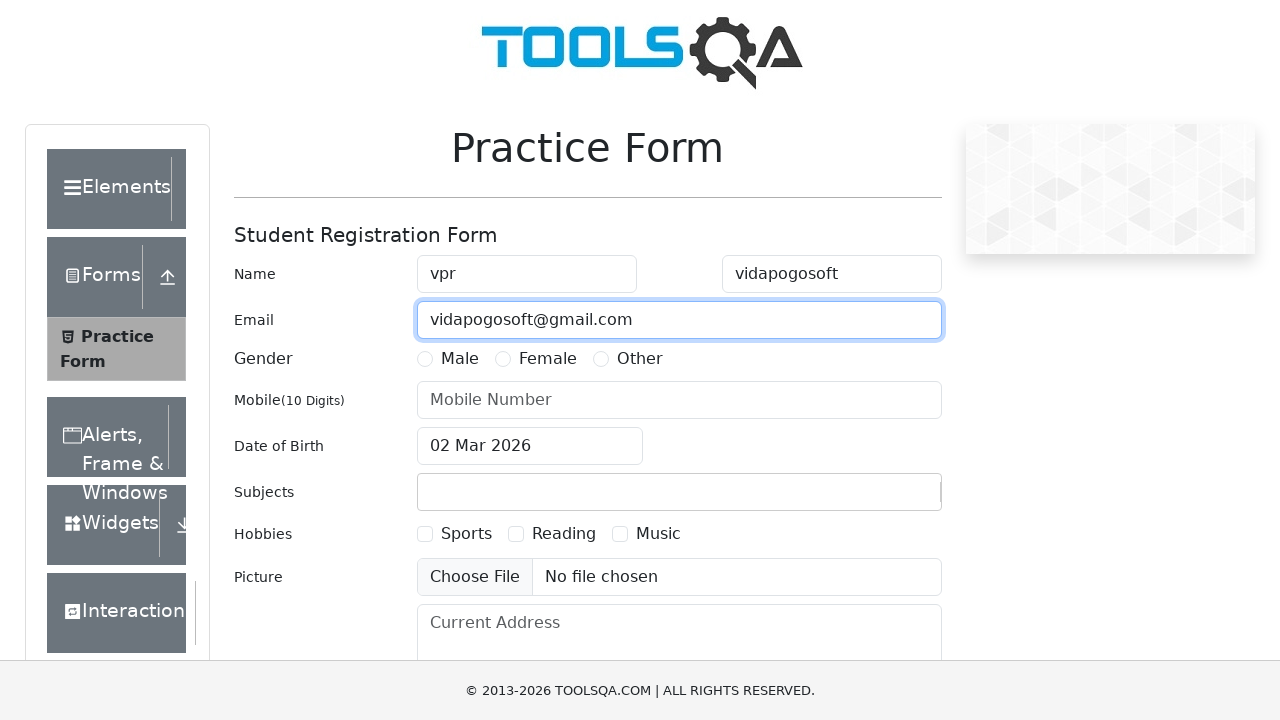

Clicked phone number field at (679, 400) on #userNumber
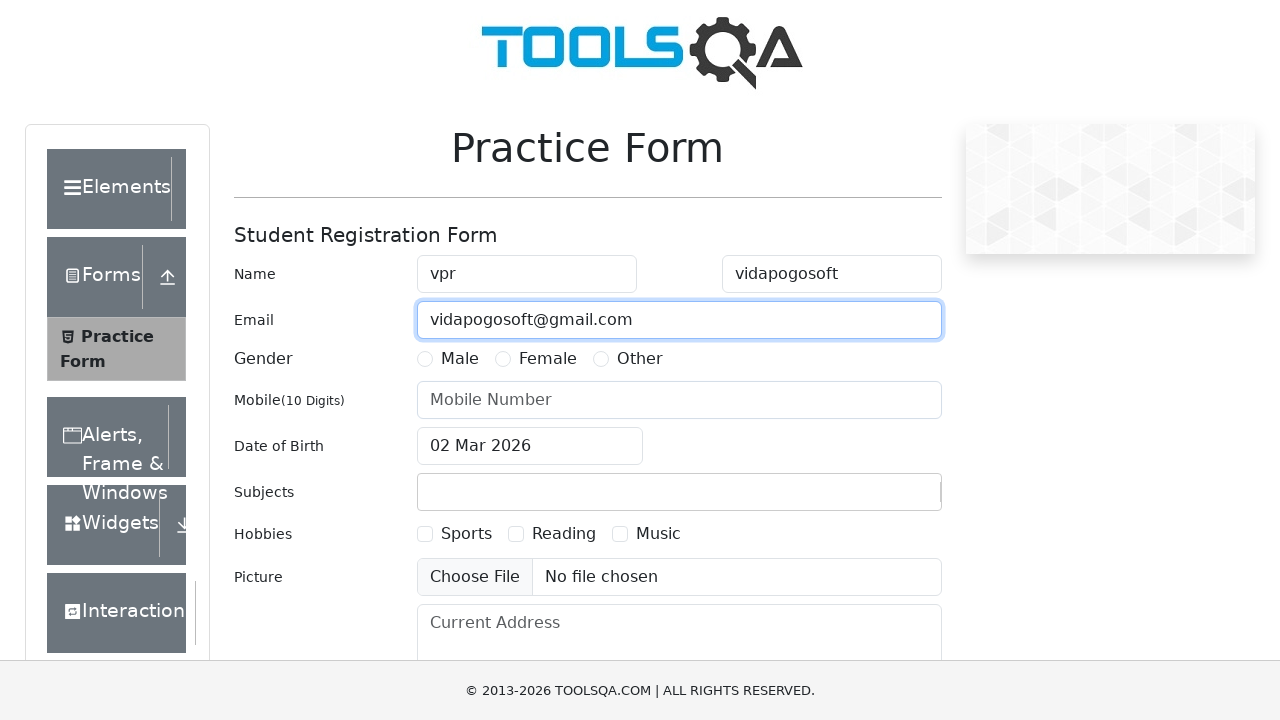

Filled phone number field with '0960574445' on #userNumber
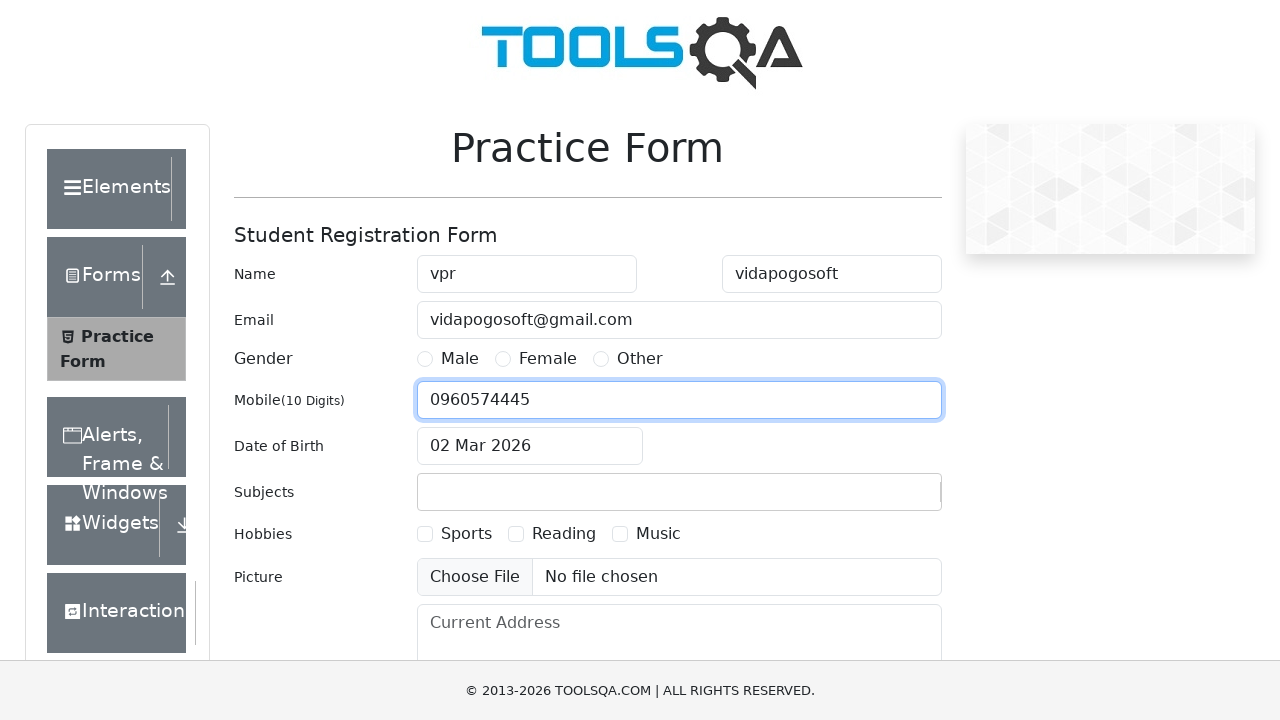

Clicked current address field at (679, 654) on #currentAddress
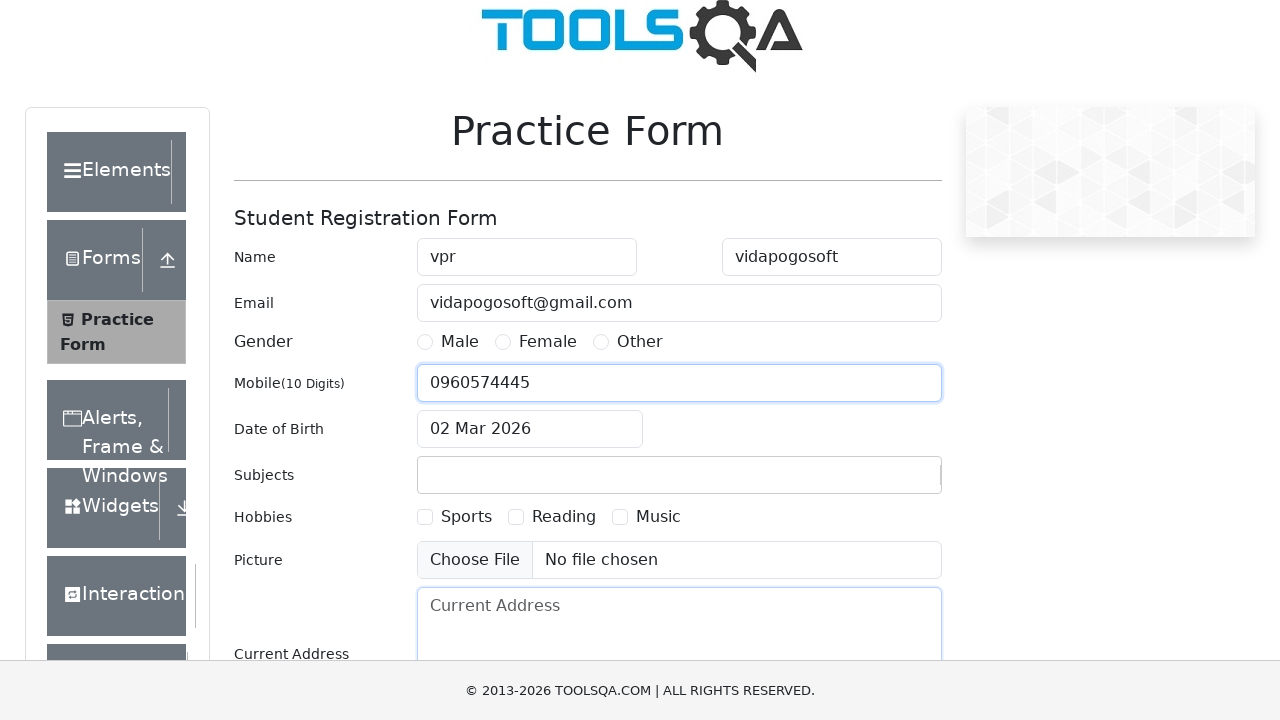

Filled current address field with 'Miraflores' on #currentAddress
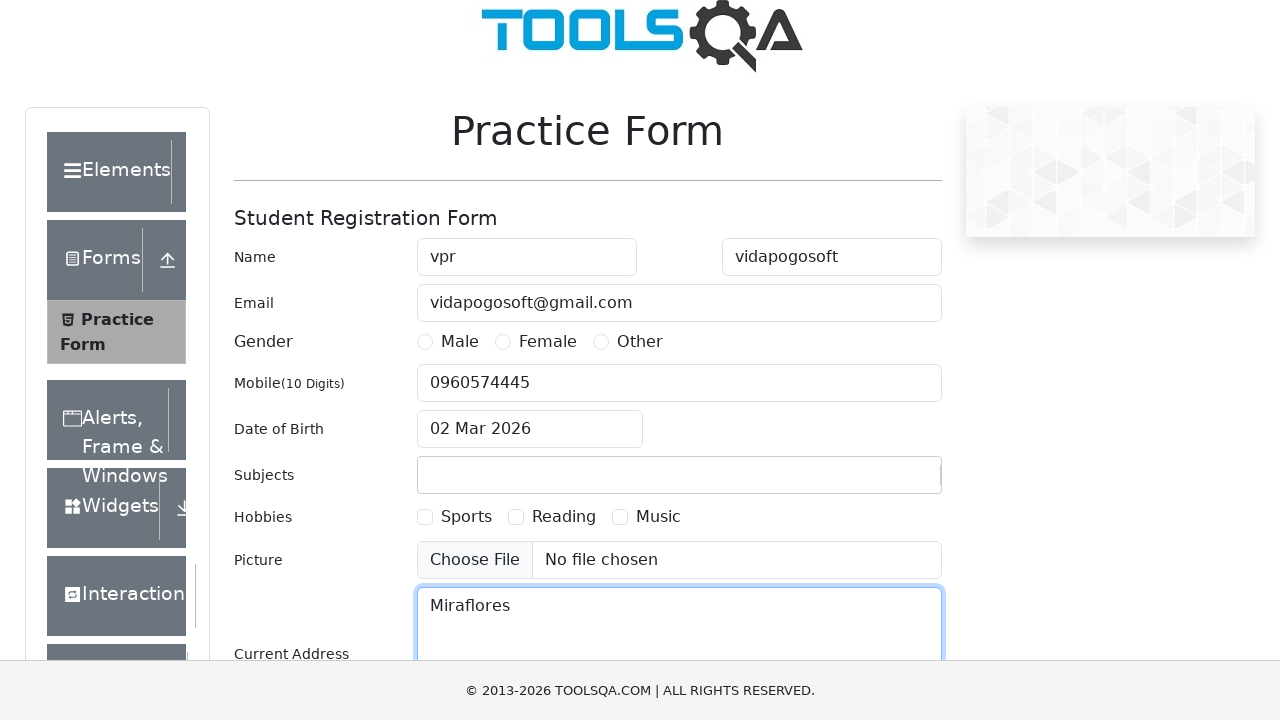

Clicked submit button to submit form at (885, 499) on #submit
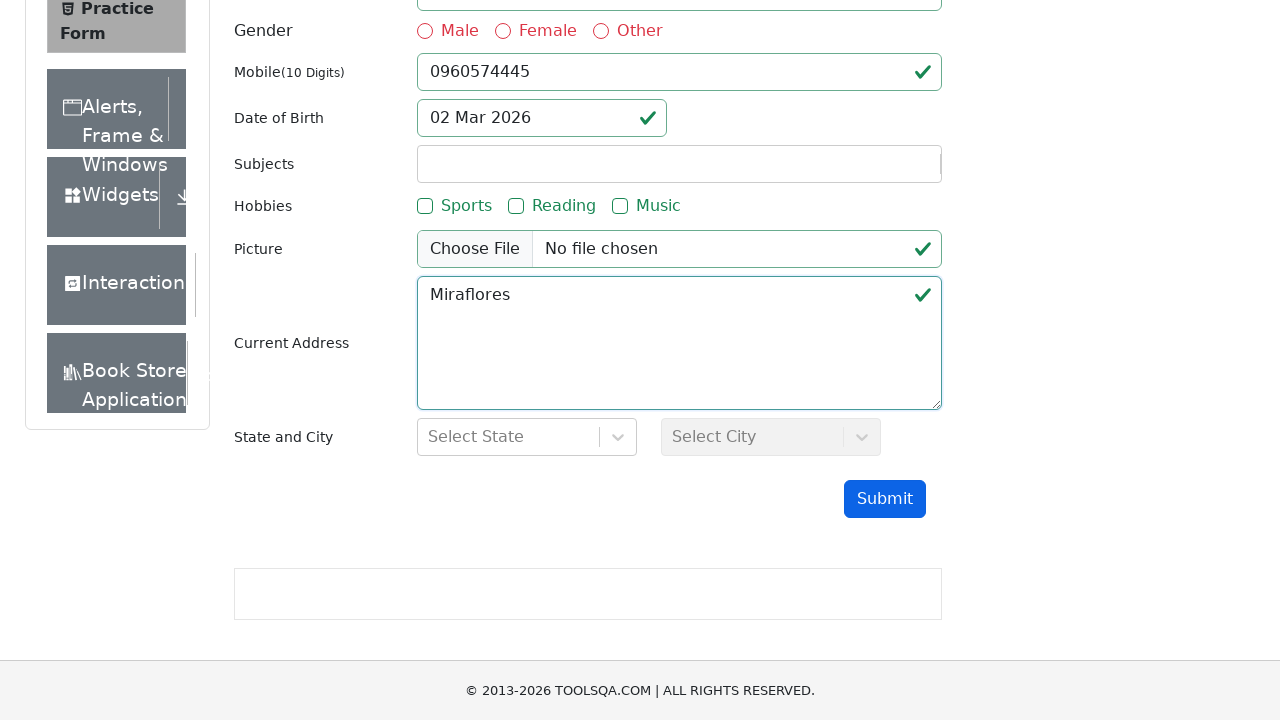

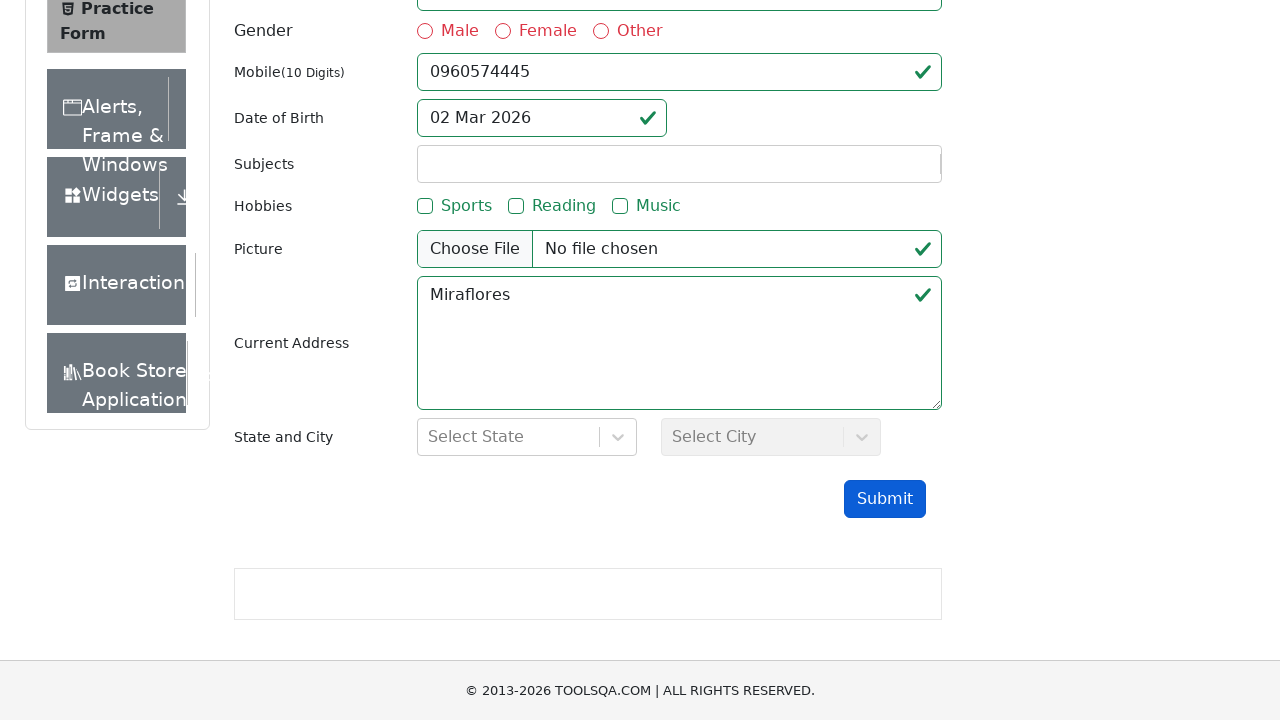